Tests AJAX dropdown functionality by selecting "Server" category and "Java" language, then submitting the form and verifying the category and language IDs on the confirmation page.

Starting URL: https://testpages.herokuapp.com/styled/basic-ajax-test.html

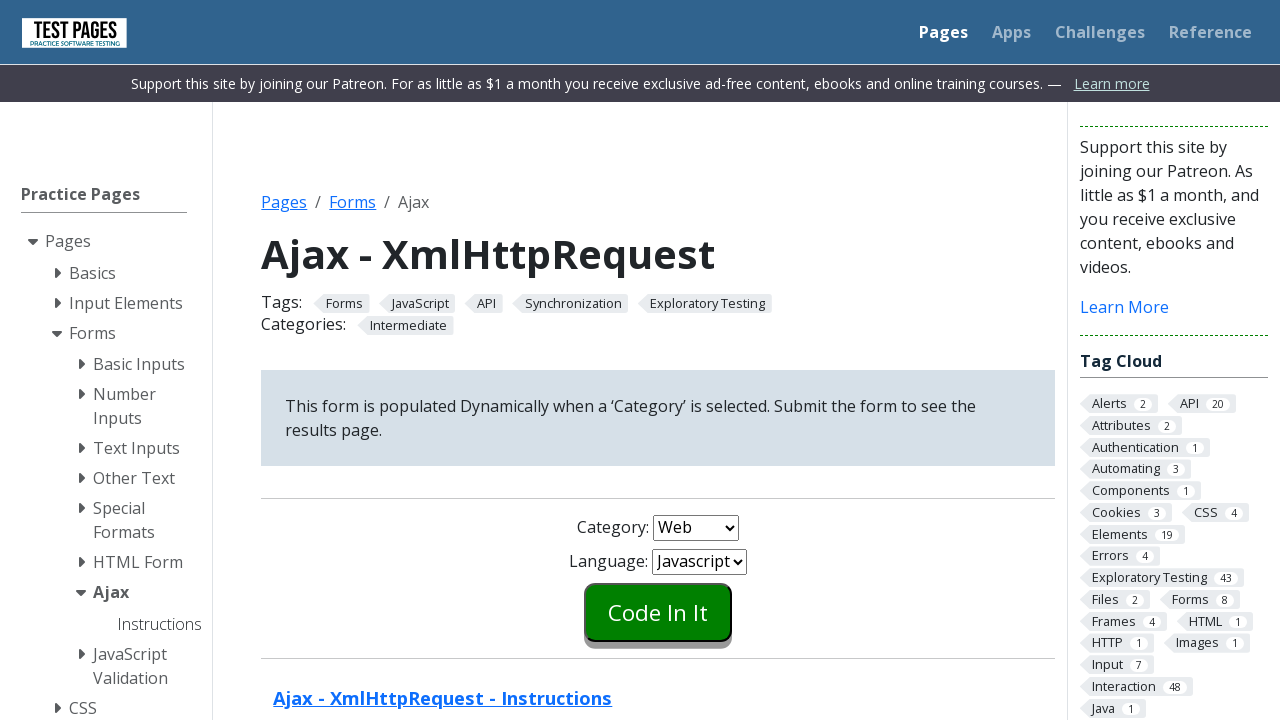

Selected 'Server' from category dropdown on #combo1
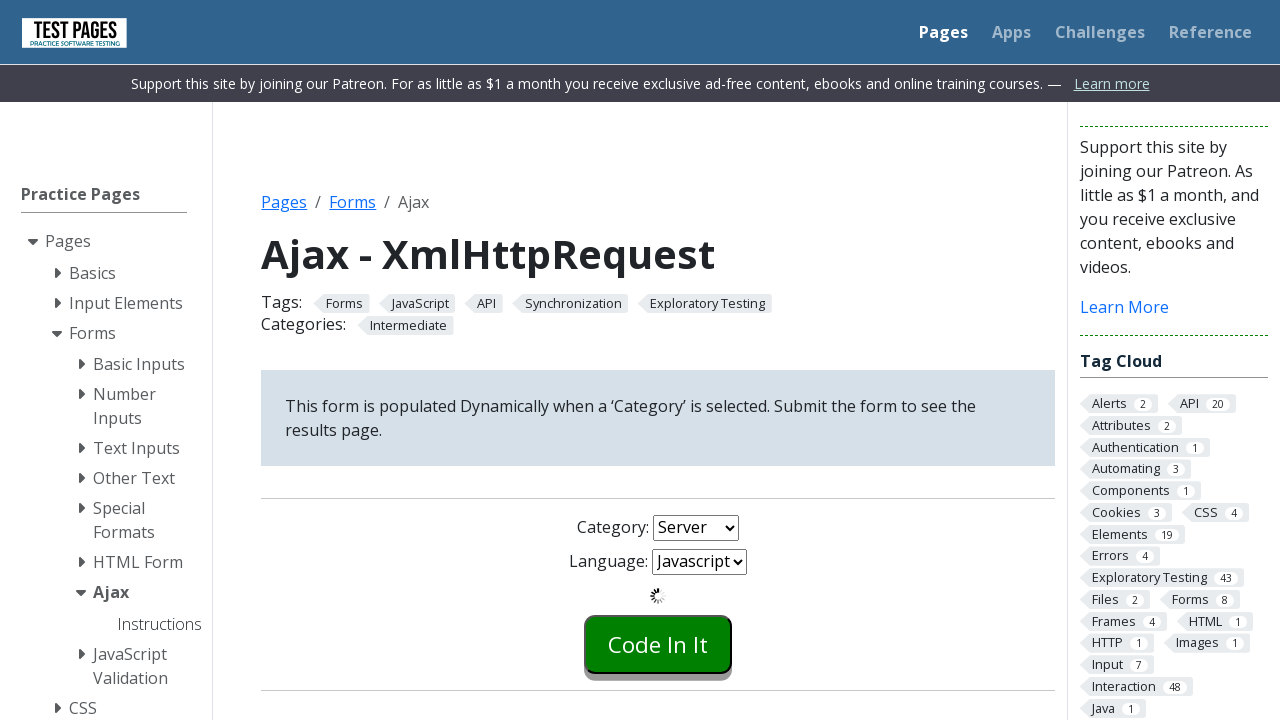

Waited 1000ms for AJAX to load language options
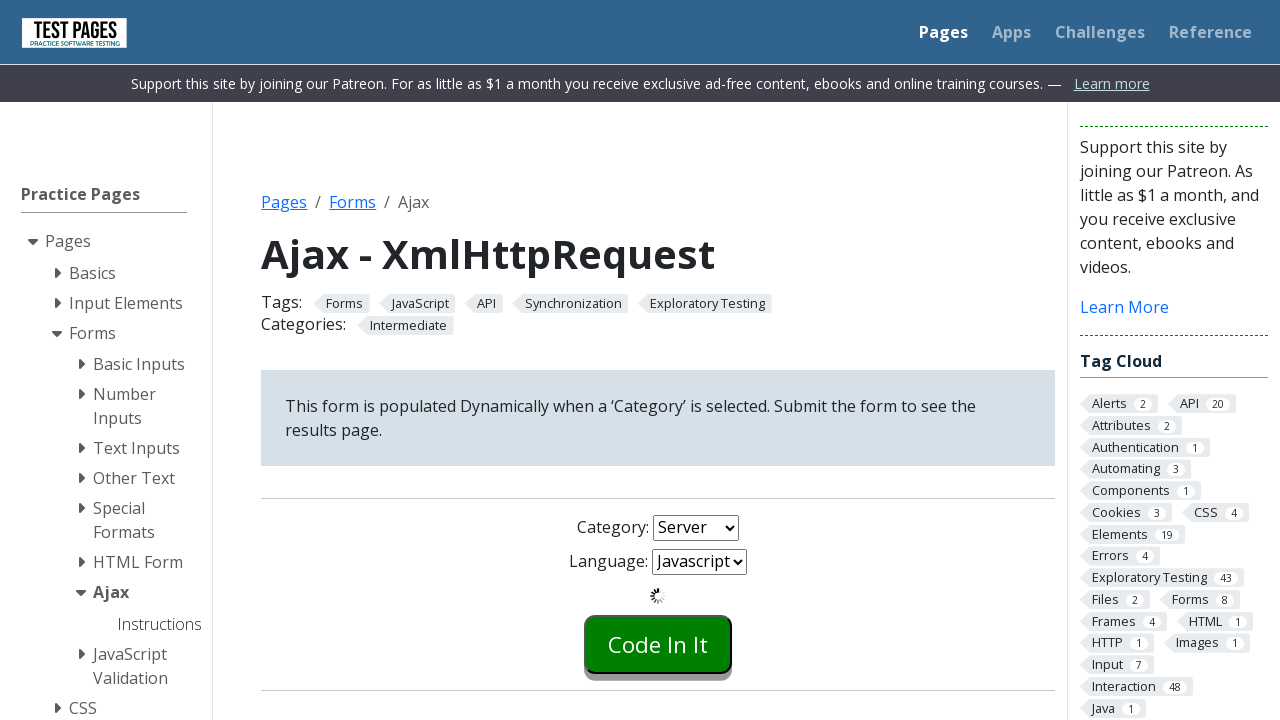

Selected 'Java' from language dropdown on #combo2
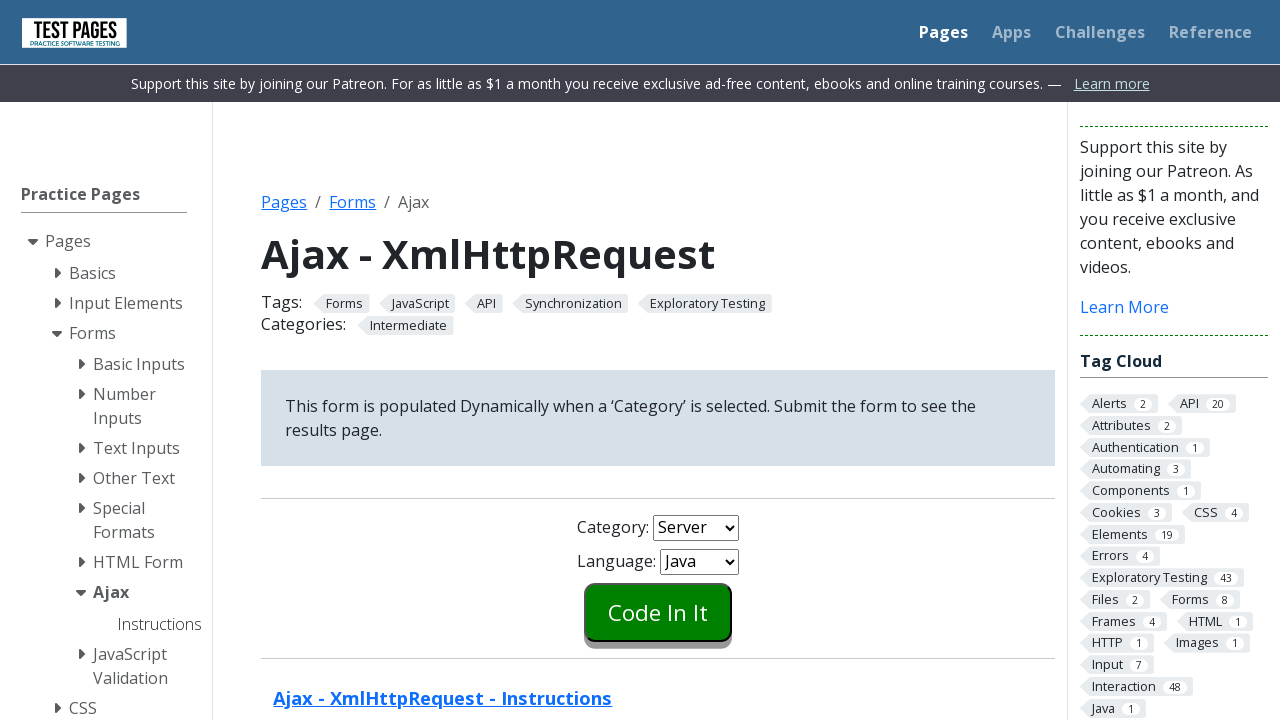

Clicked 'Code In It' submit button at (658, 612) on input[type='submit'][value='Code In It']
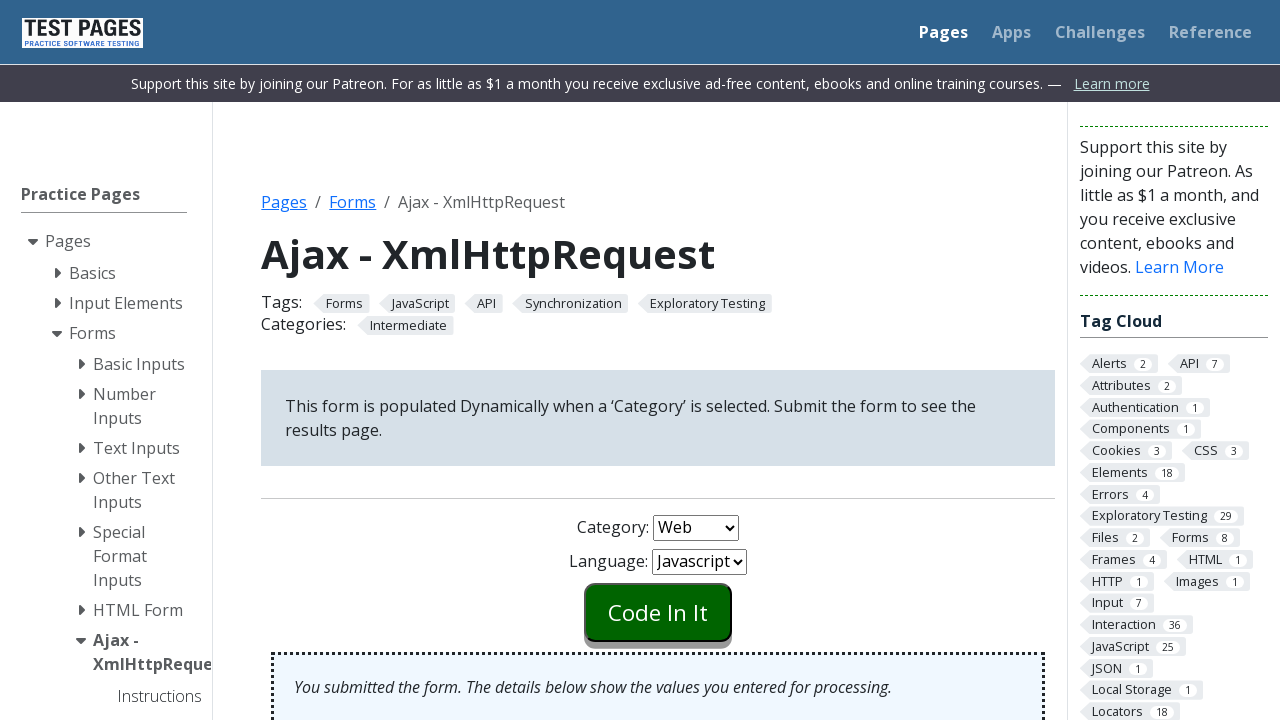

Confirmation page loaded with category and language IDs displayed
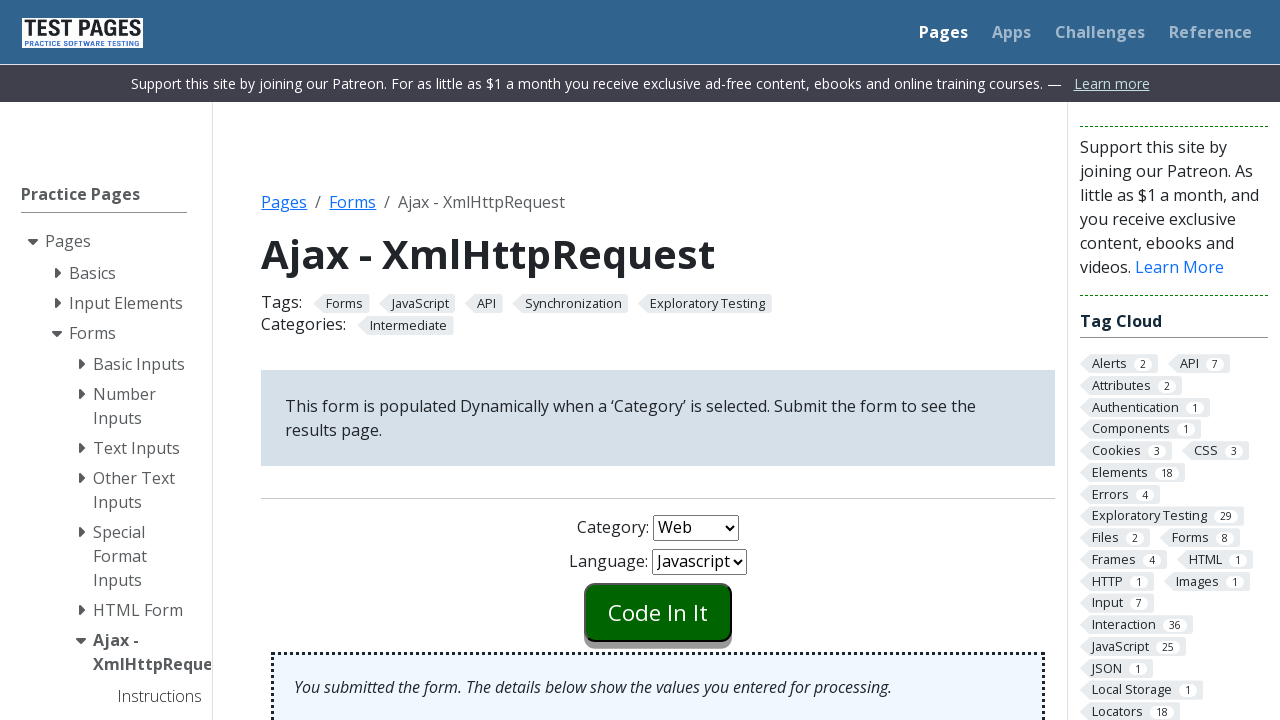

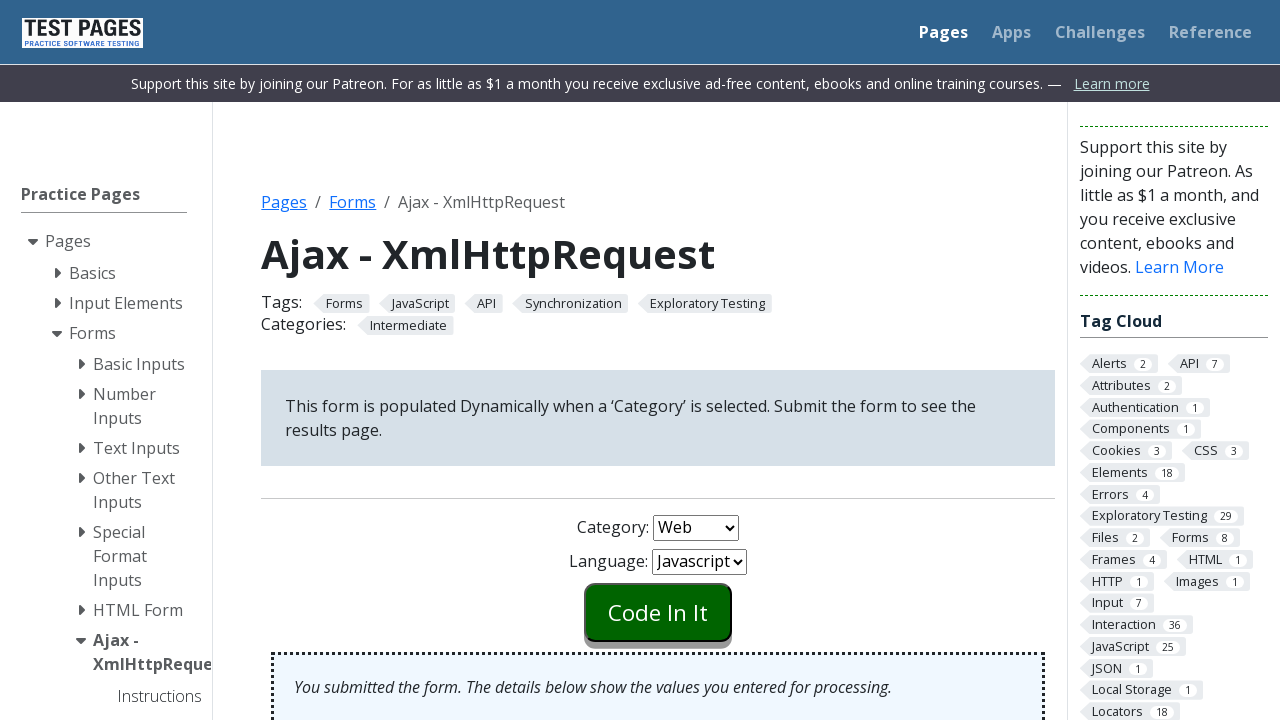